Tests navigation to the Religiosity page and verifies the correct page title is displayed.

Starting URL: https://patrickschroeder98.github.io/fractal_art_website/index.html

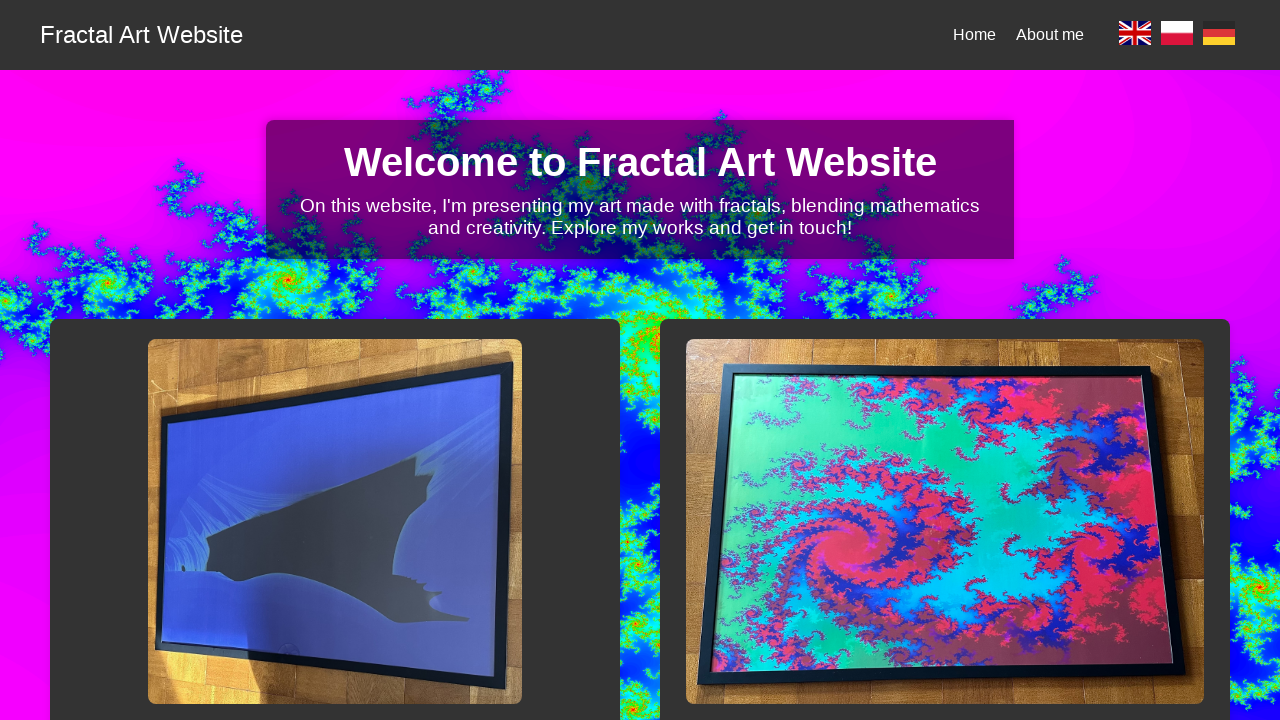

Clicked on English language selector at (1135, 35) on a[data-lang='en']
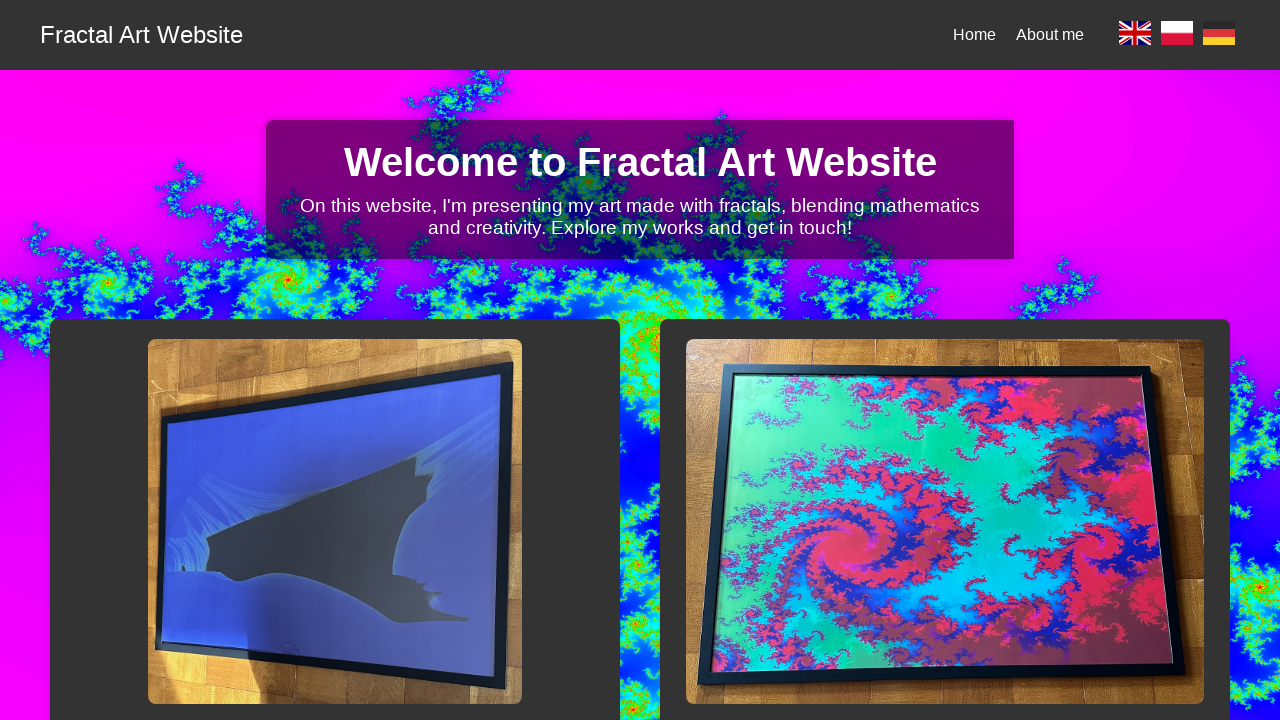

Clicked on Religiosity navigation link at (945, 360) on h2[data-i18n='rel-title'] + a
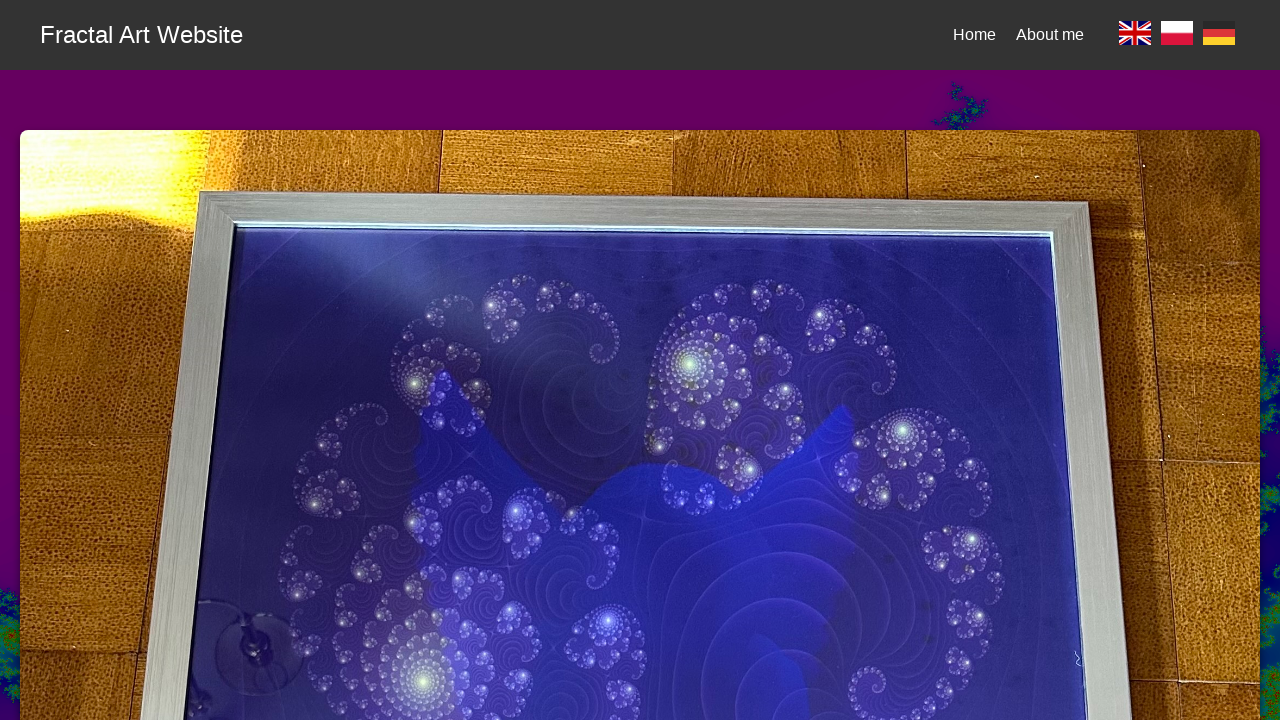

Verified page title is 'Religiosity - Fractal Art'
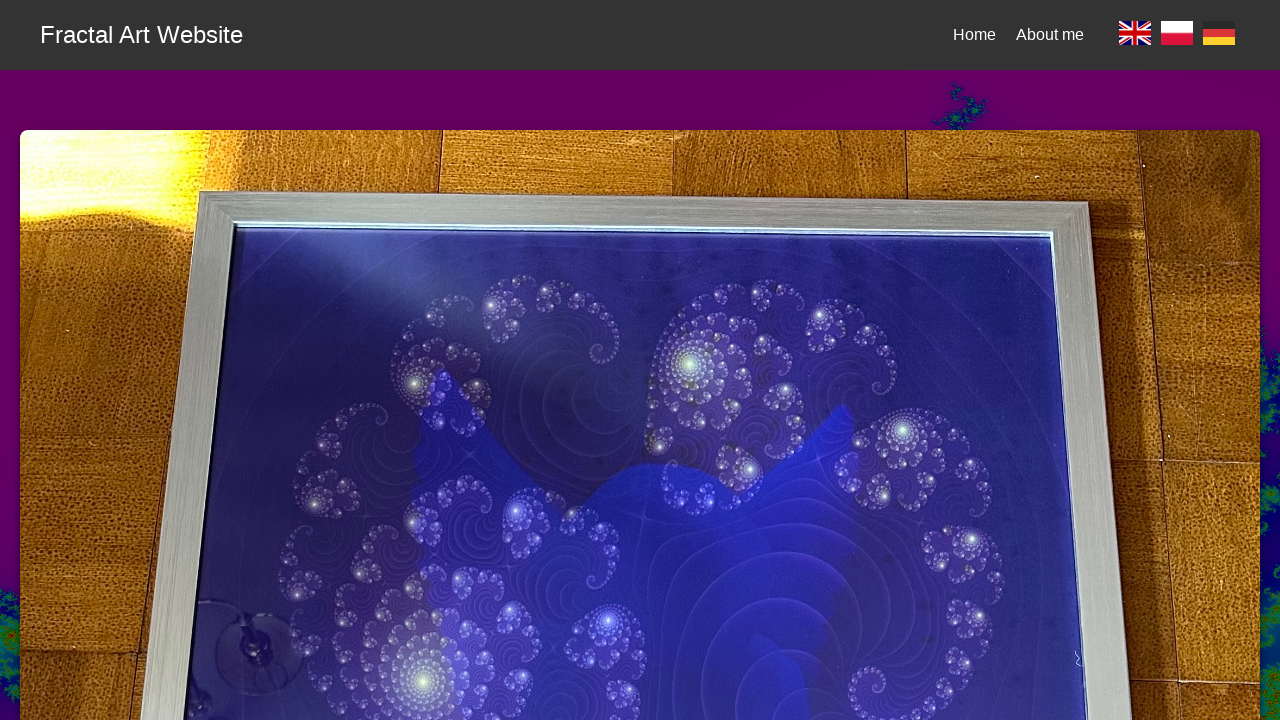

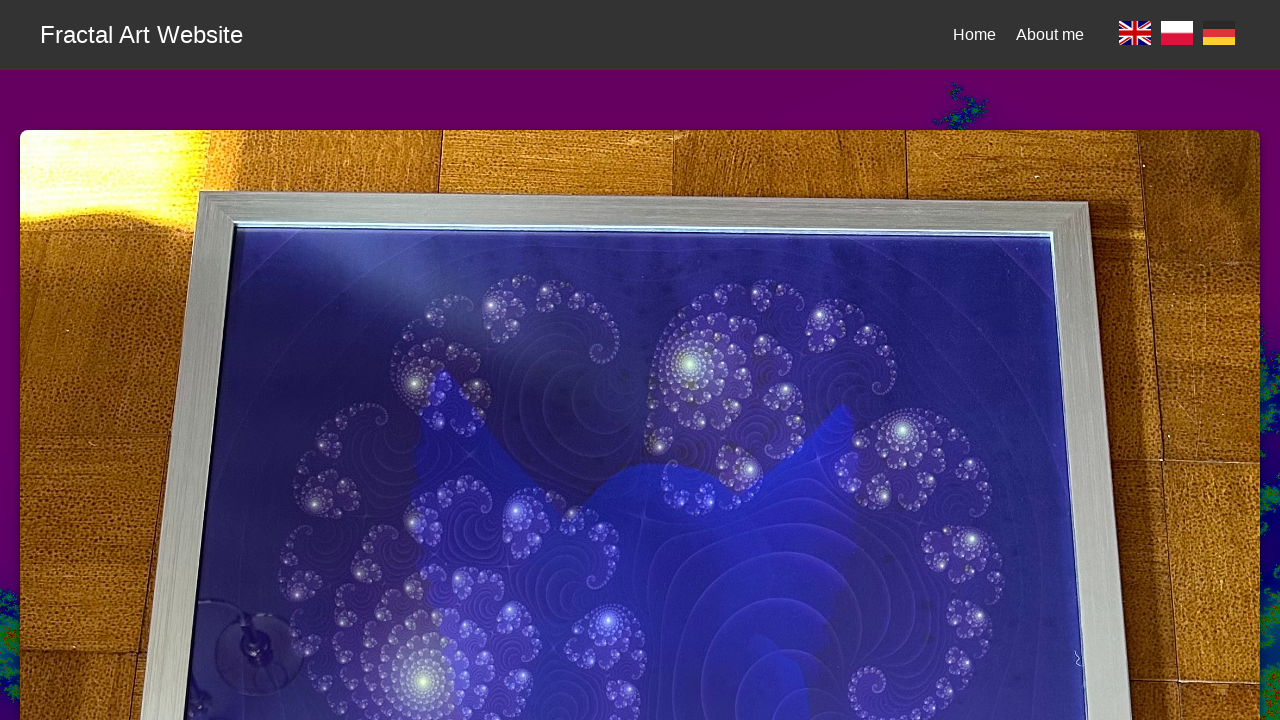